Tests static dropdown functionality by selecting different currency options using various selection methods (by index, visible text, and value)

Starting URL: https://rahulshettyacademy.com/dropdownsPractise/

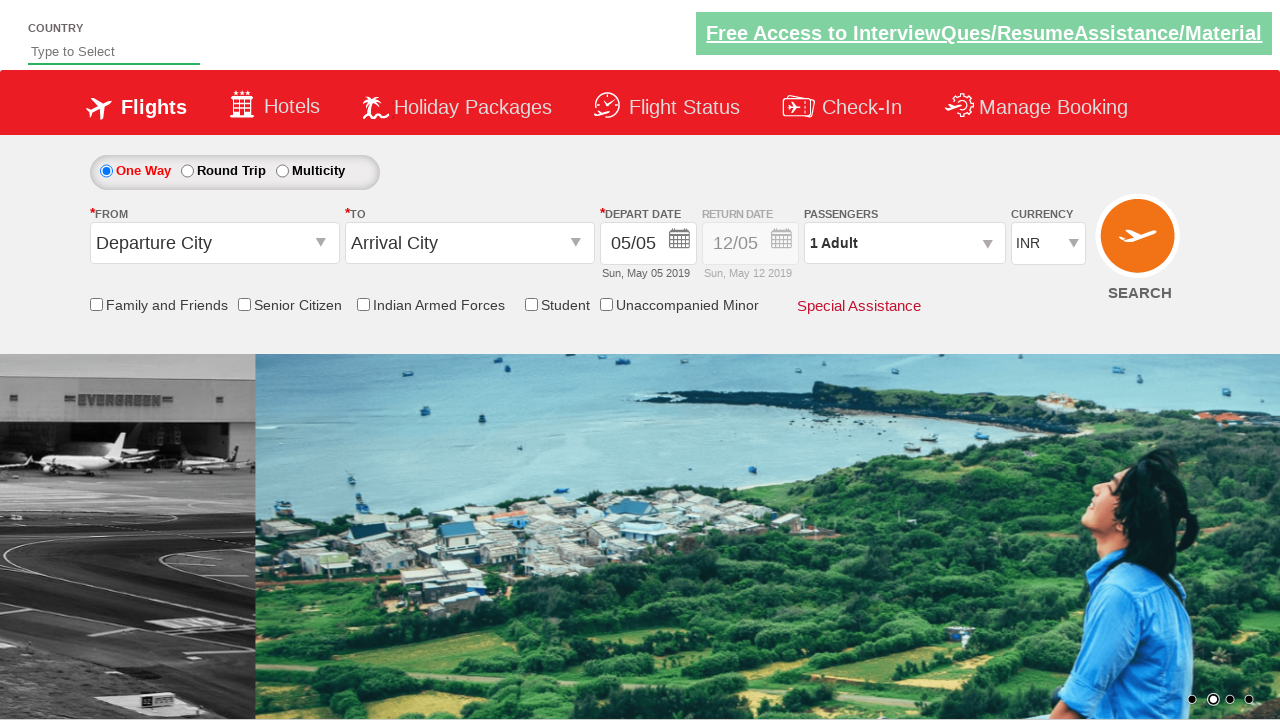

Navigated to dropdown practice page
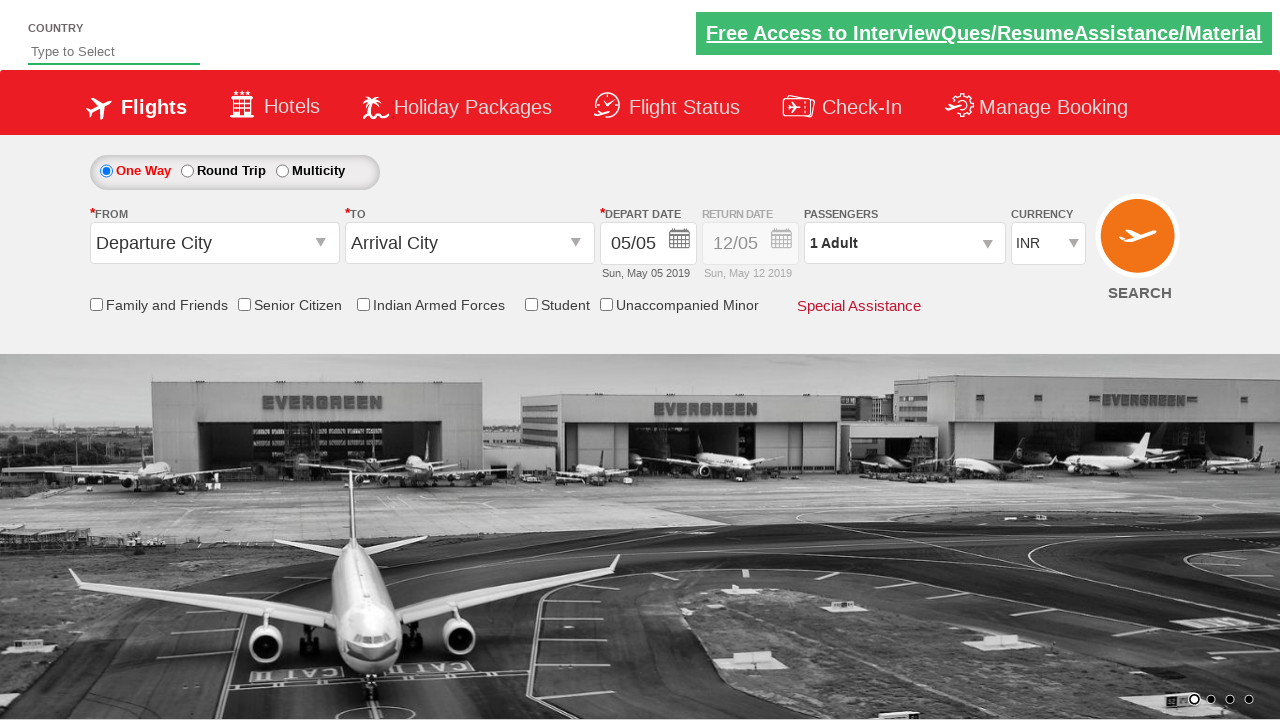

Located currency dropdown element
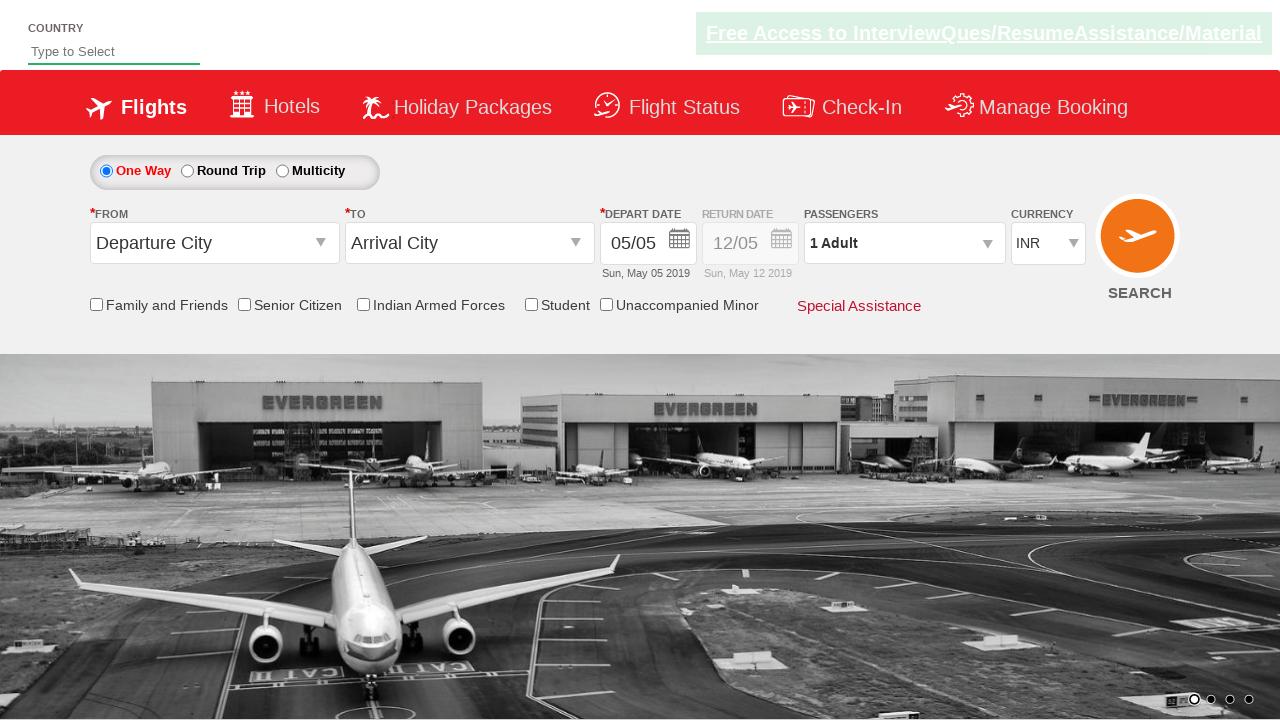

Selected currency option by index 3 on #ctl00_mainContent_DropDownListCurrency
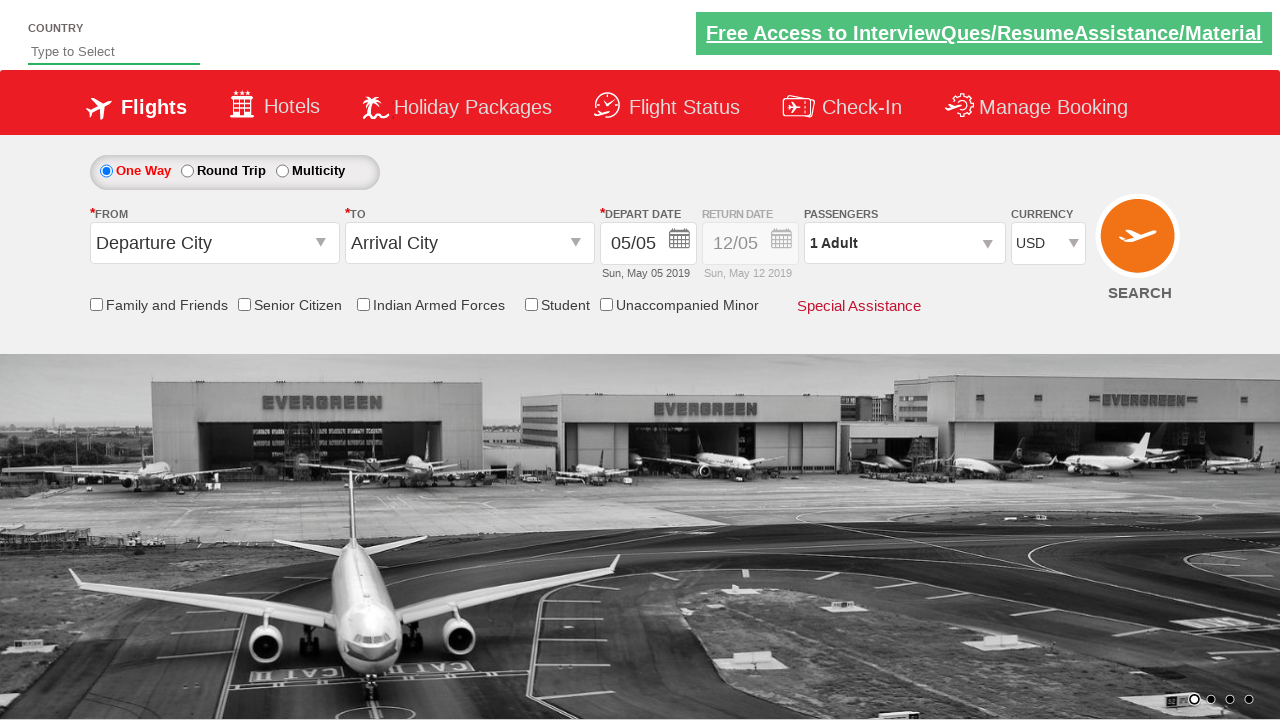

Selected currency option by visible text 'AED' on #ctl00_mainContent_DropDownListCurrency
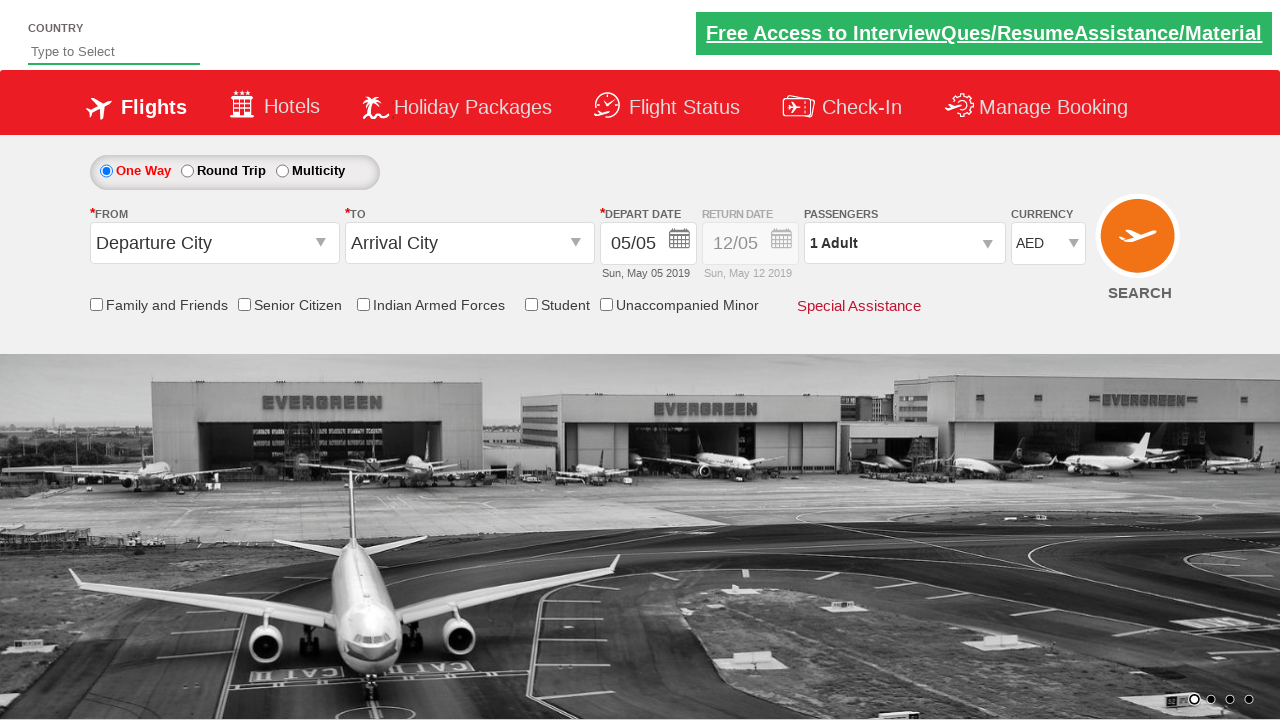

Selected currency option by value 'INR' on #ctl00_mainContent_DropDownListCurrency
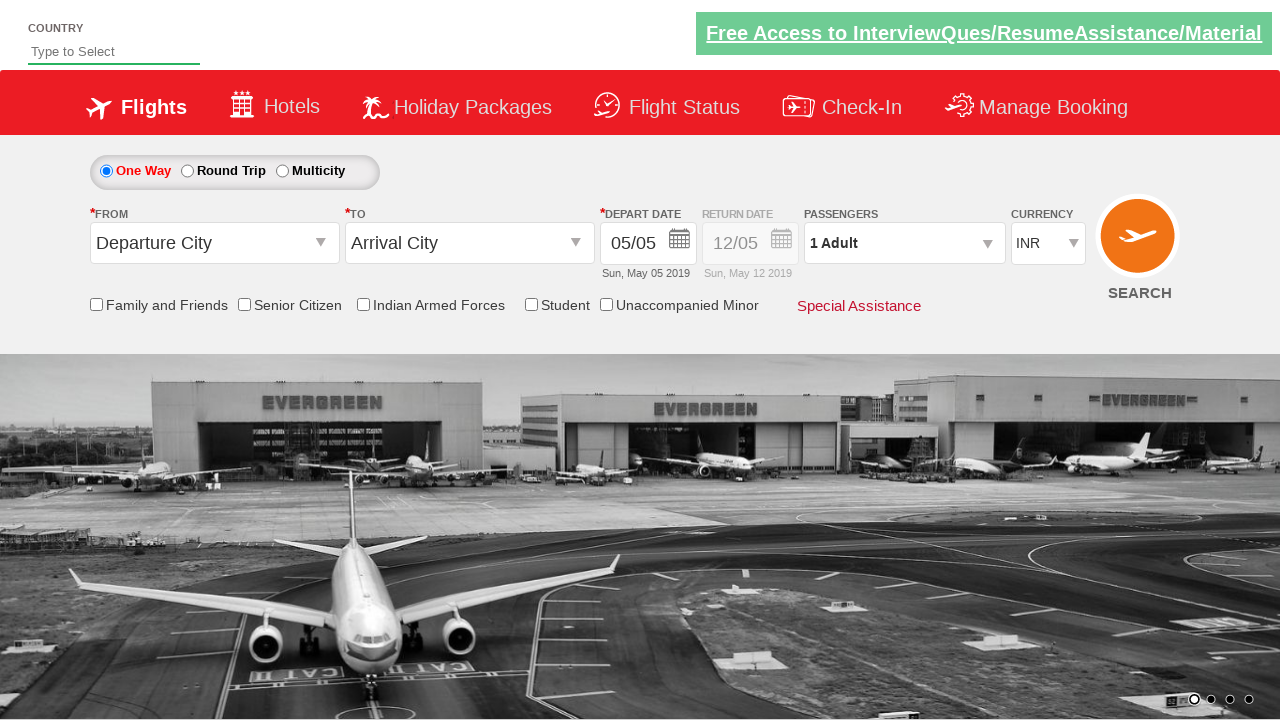

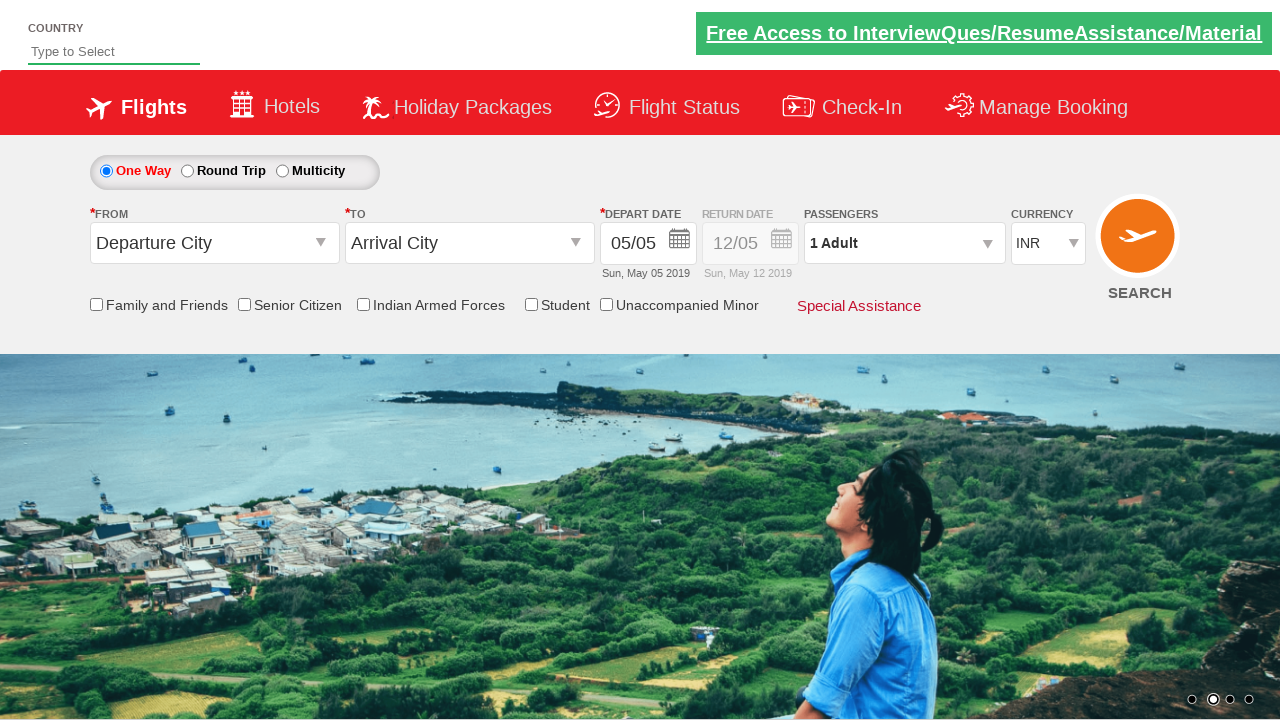